Tests mortgage calculator form by entering home value, down payment amount, and selecting start month from dropdown

Starting URL: https://www.mortgagecalculator.org/

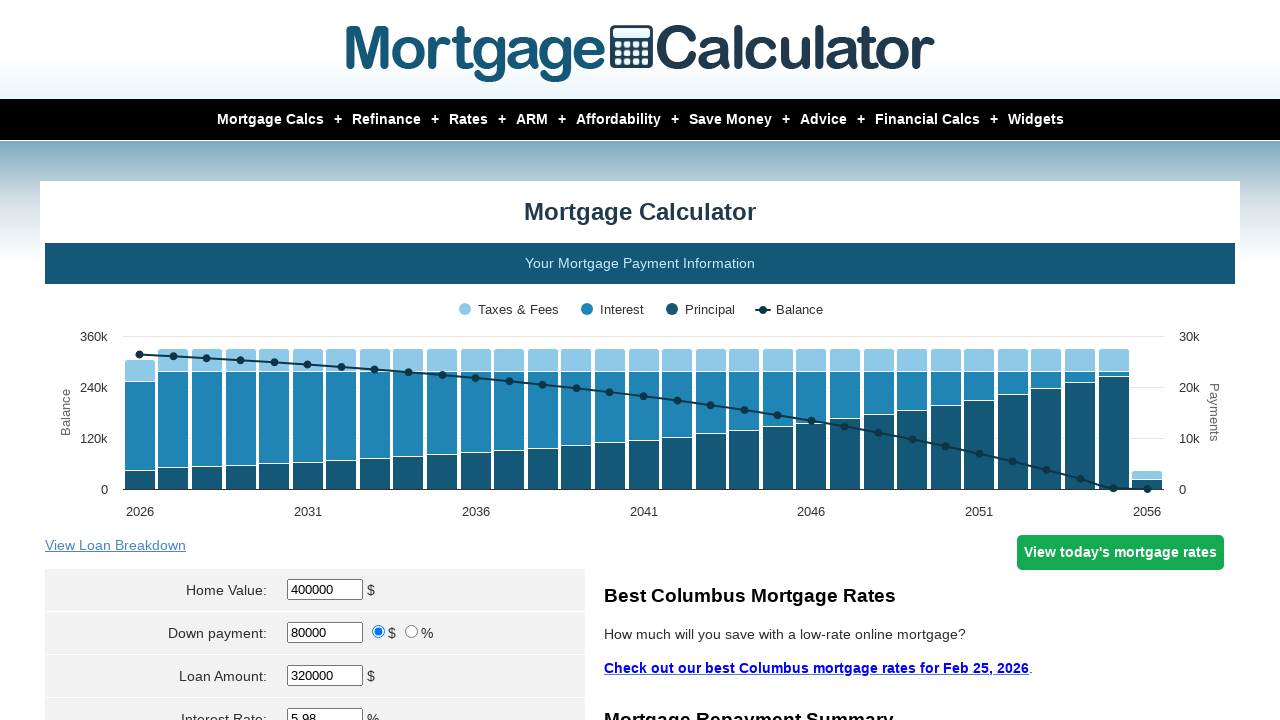

Cleared home value field on xpath=//*[@id='homeval']
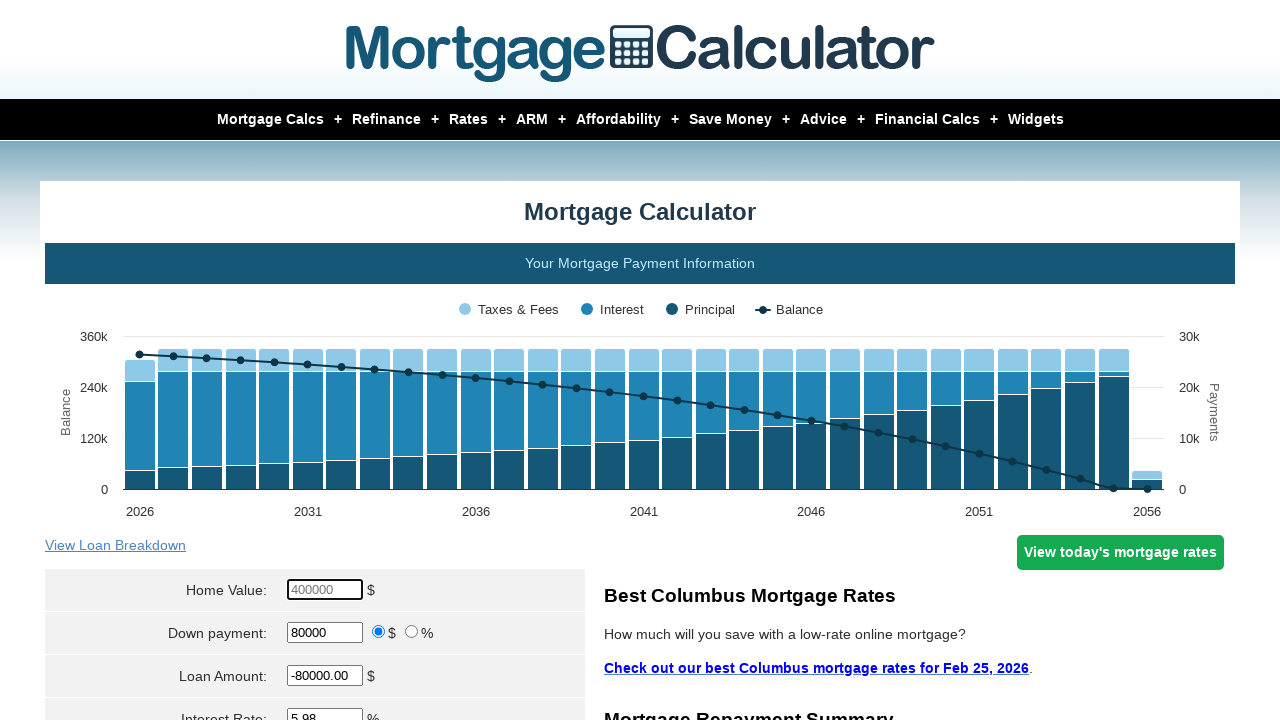

Filled home value field with $45,000 on xpath=//*[@id='homeval']
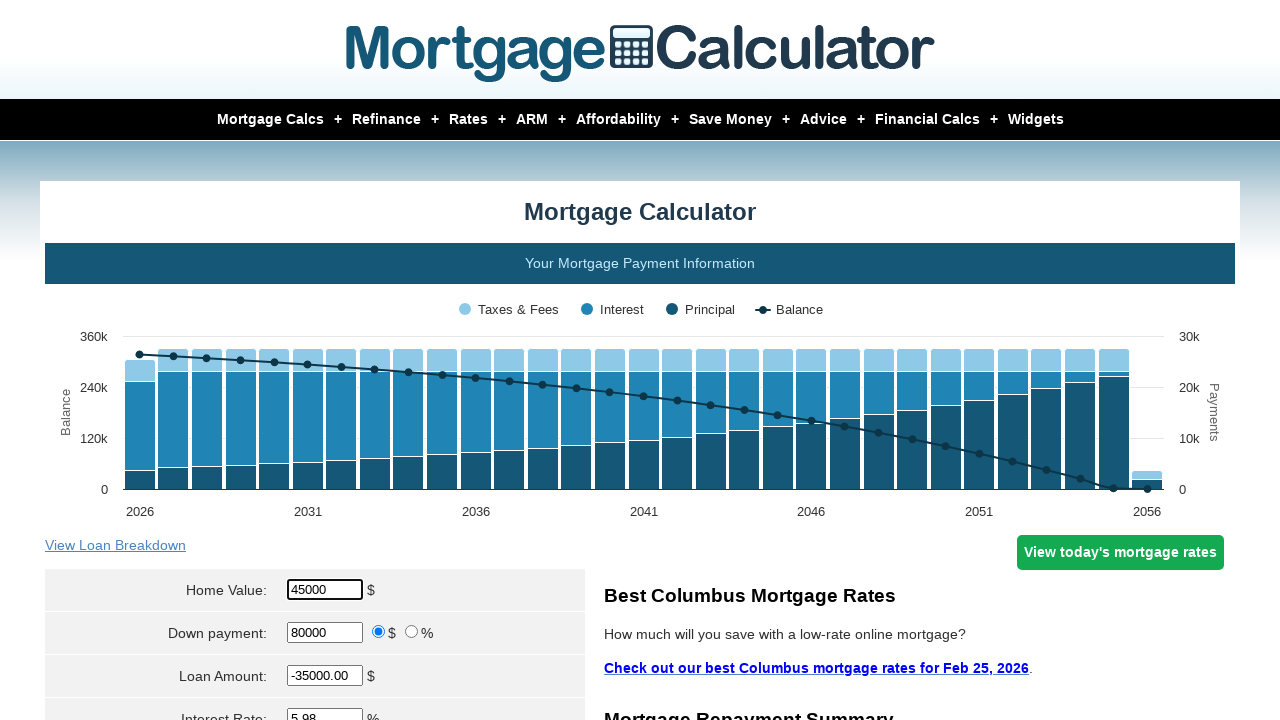

Cleared down payment field on xpath=//*[@id='downpayment']
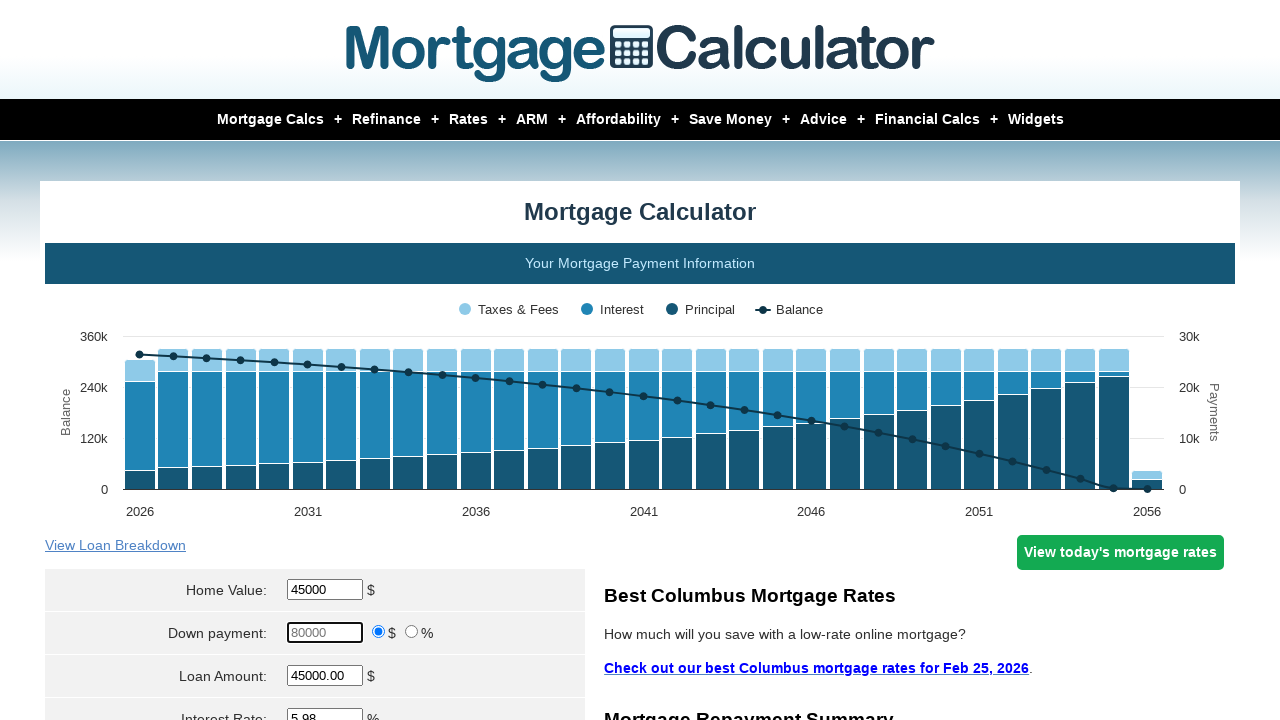

Filled down payment field with $9,000 on xpath=//*[@id='downpayment']
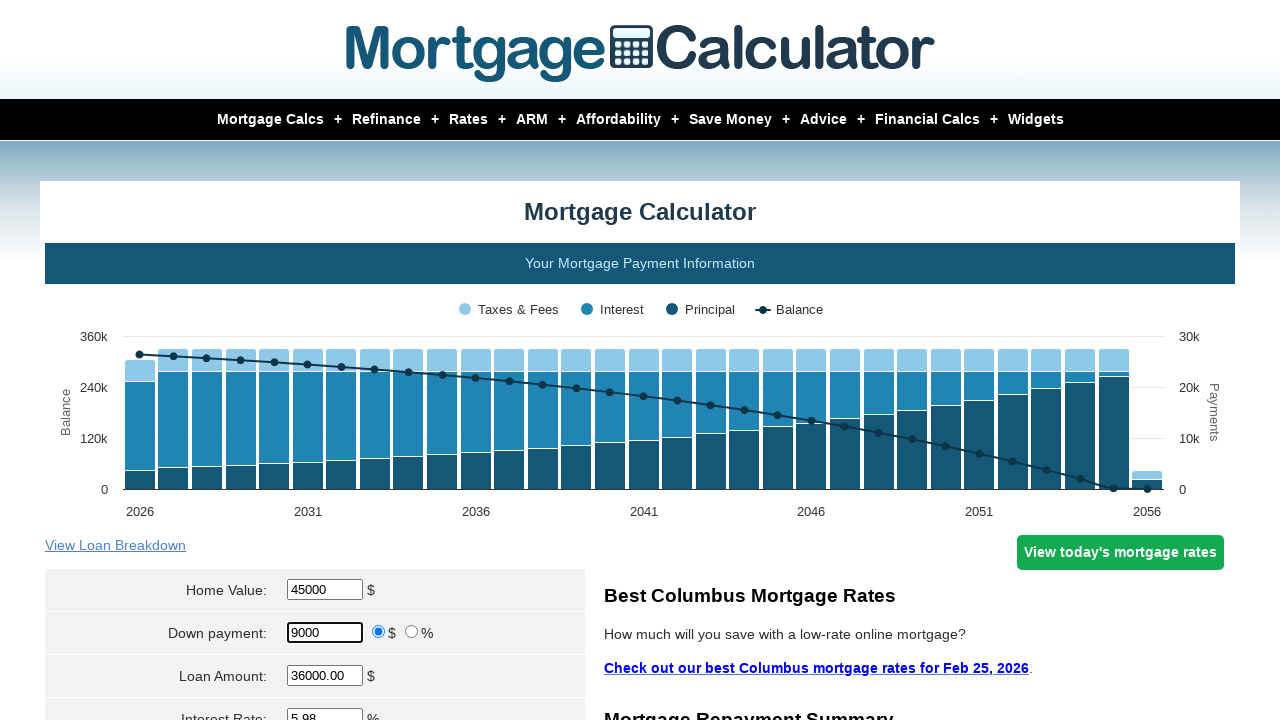

Selected 'Jan' from start month dropdown on xpath=//*[@name='param[start_month]']
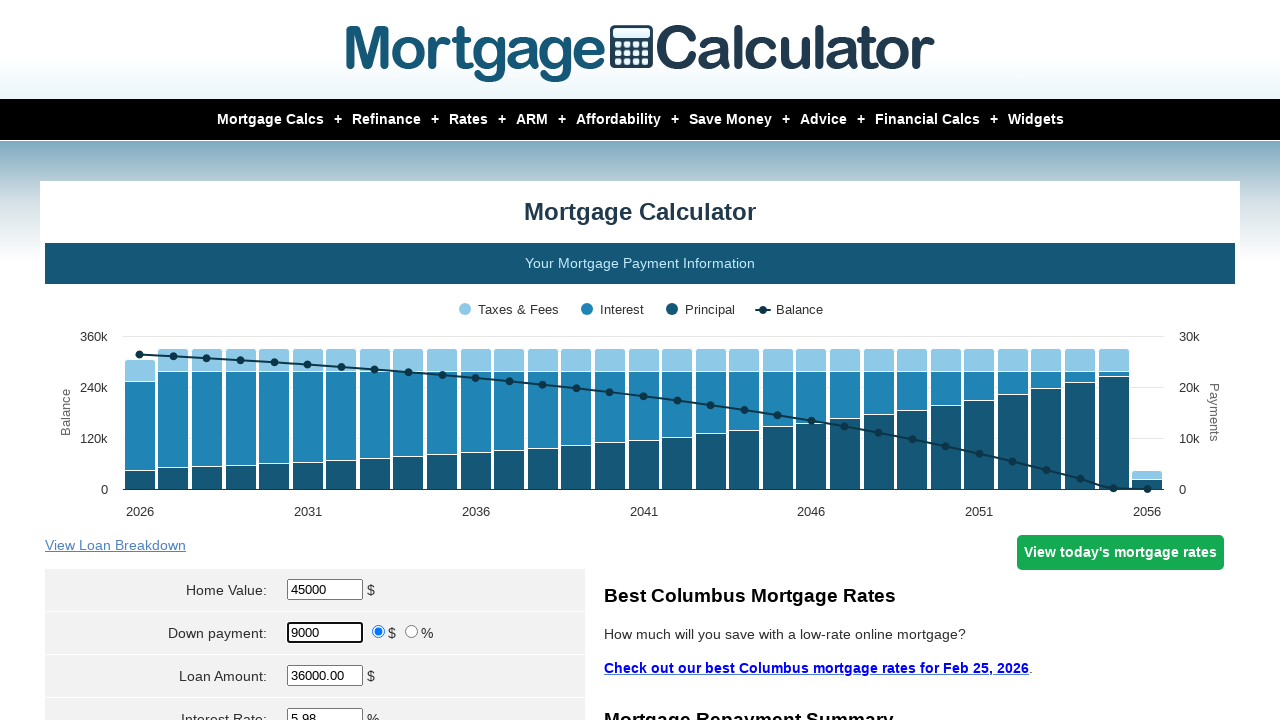

Selected 'Dec' from start month dropdown on xpath=//*[@name='param[start_month]']
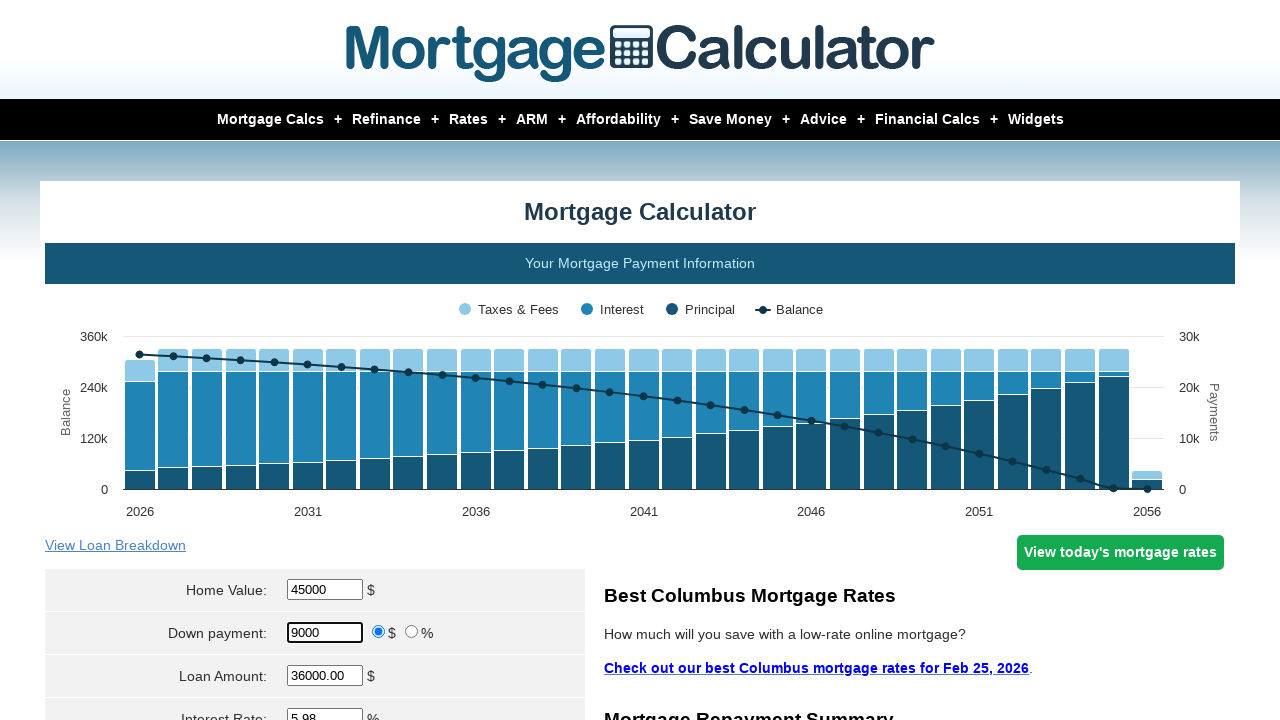

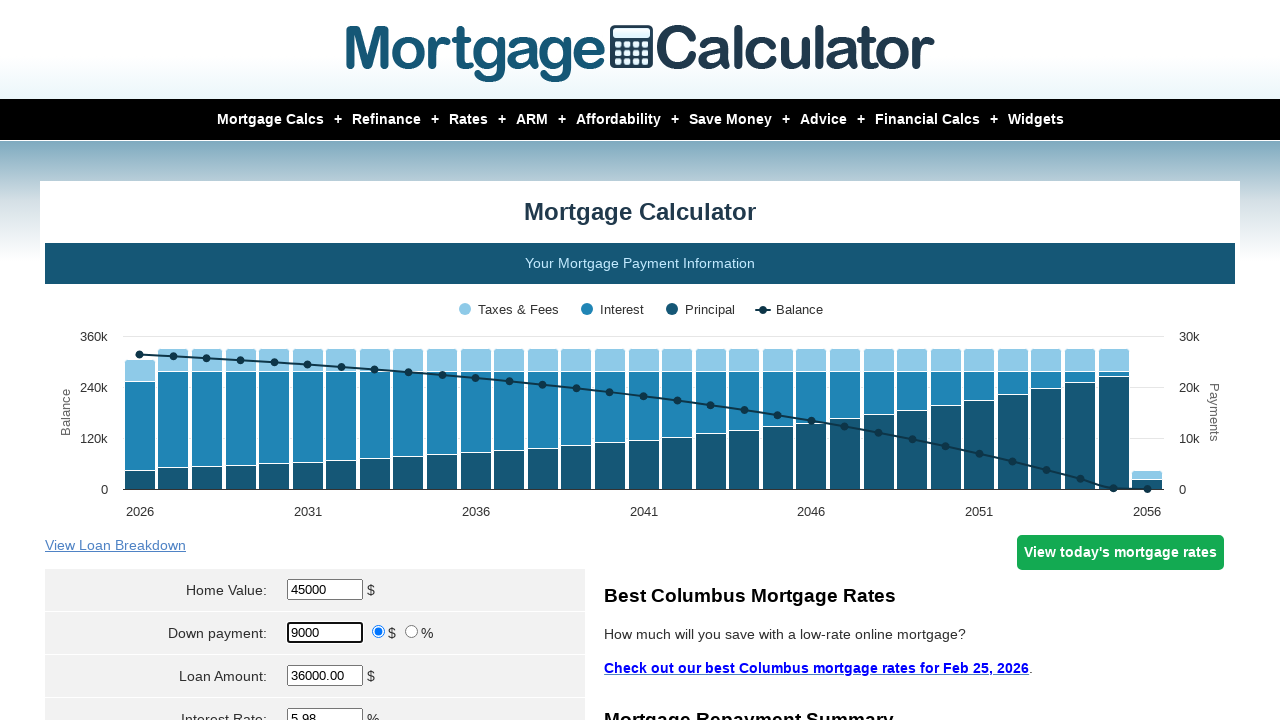